Tests drag and drop functionality on jQuery UI demo page by dragging an element from source to destination

Starting URL: https://jqueryui.com/droppable/

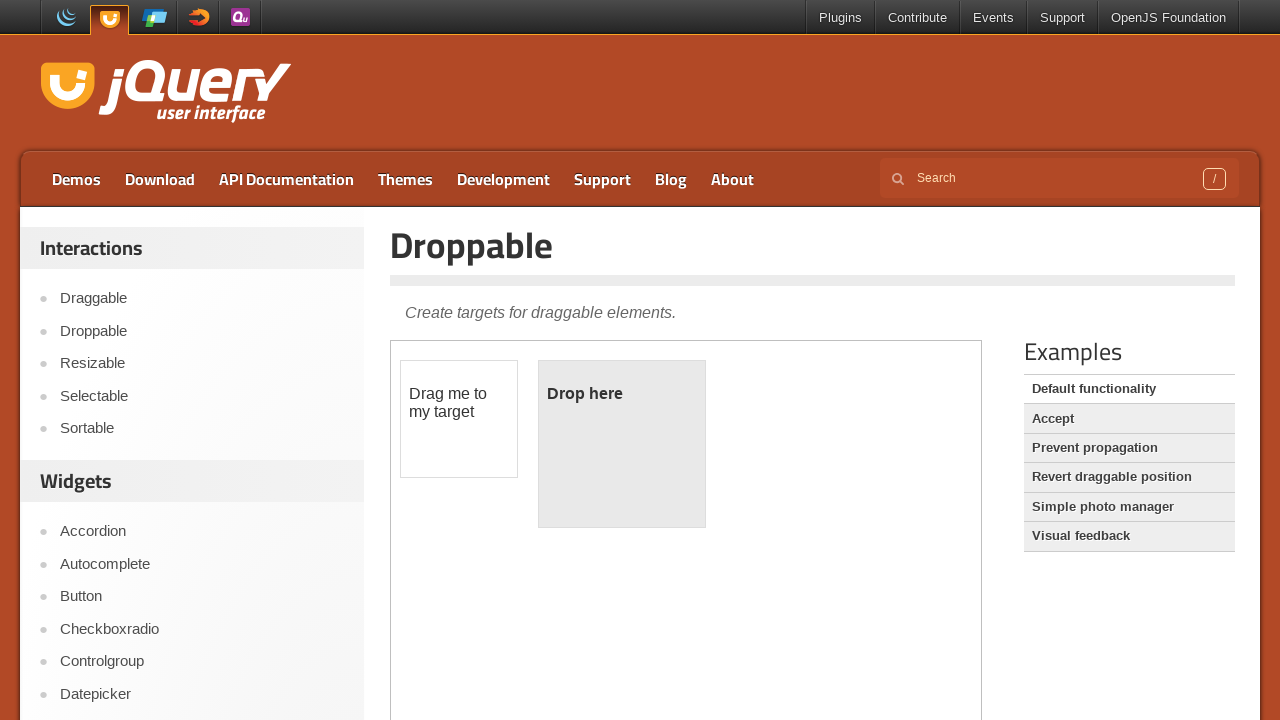

Located the iframe containing the drag and drop demo
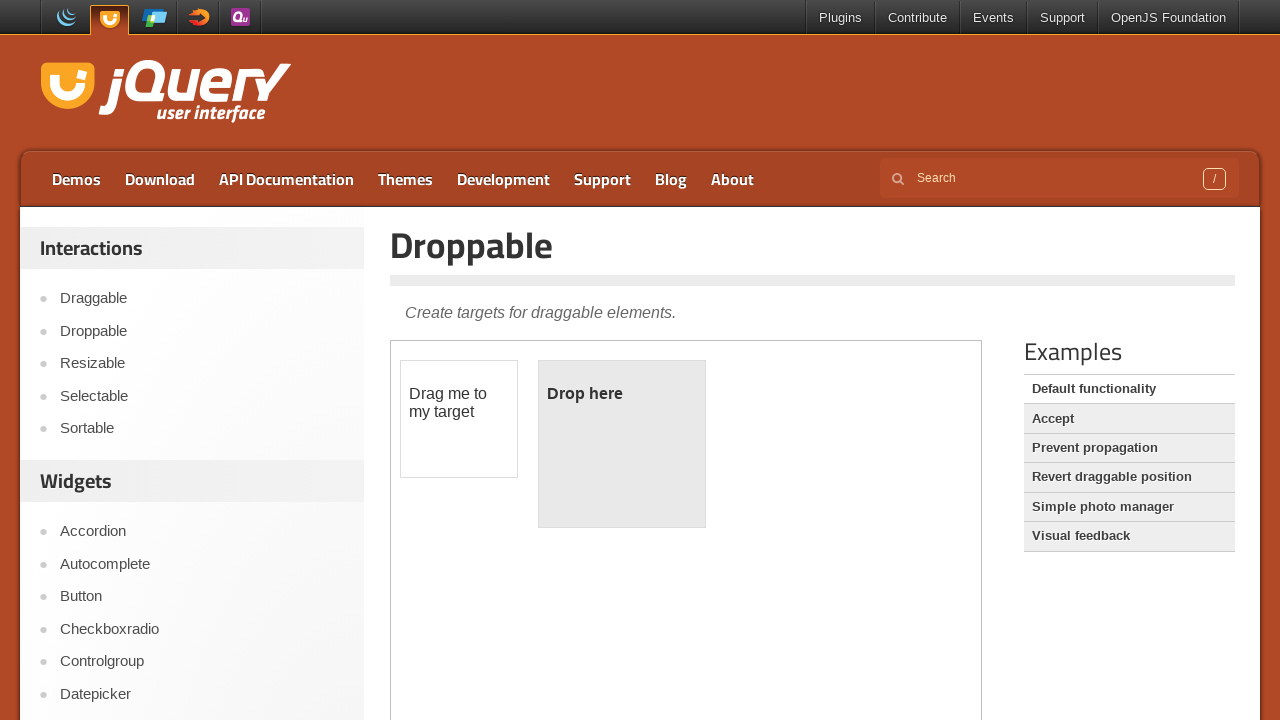

Located the draggable element with id 'draggable'
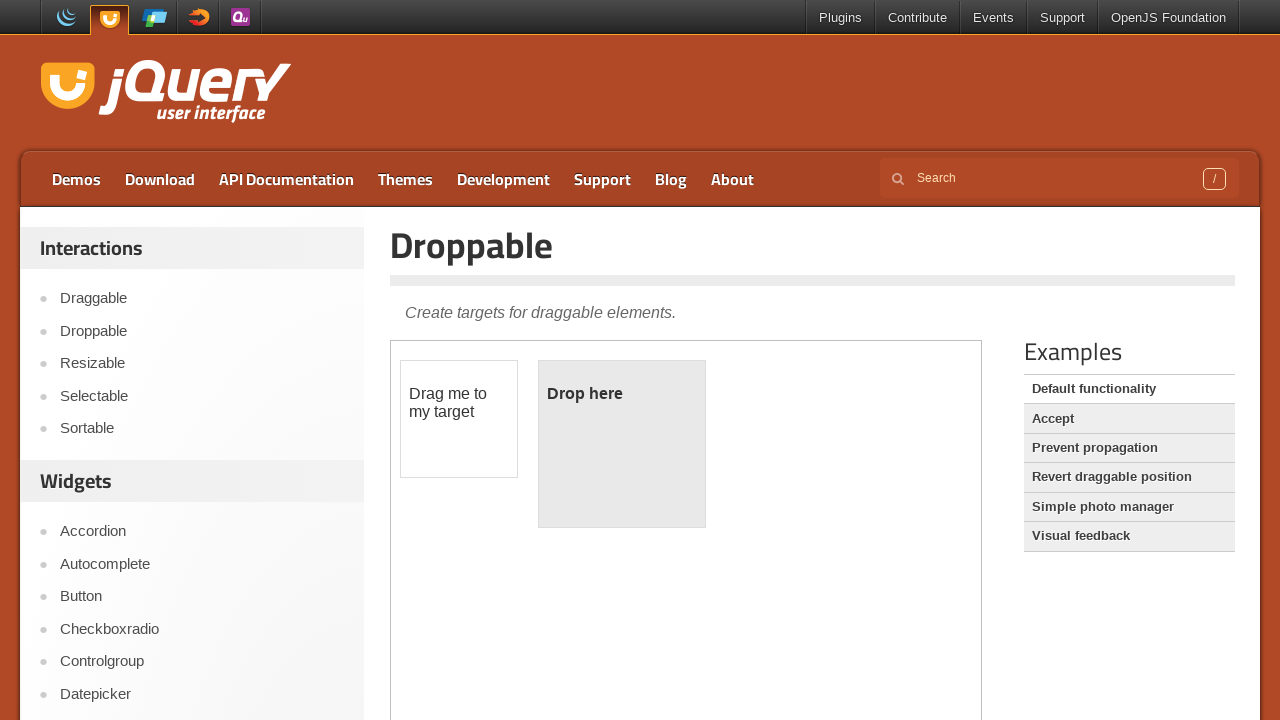

Located the droppable element with id 'droppable'
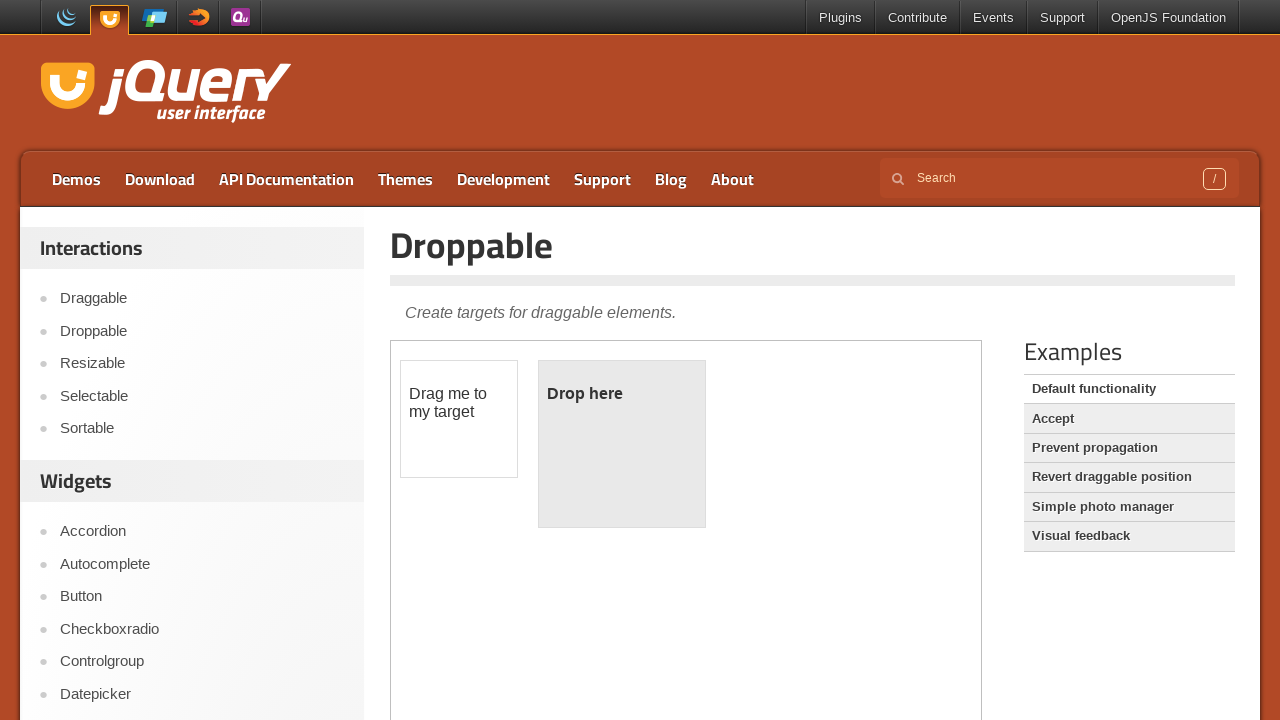

Dragged the draggable element to the droppable element at (622, 444)
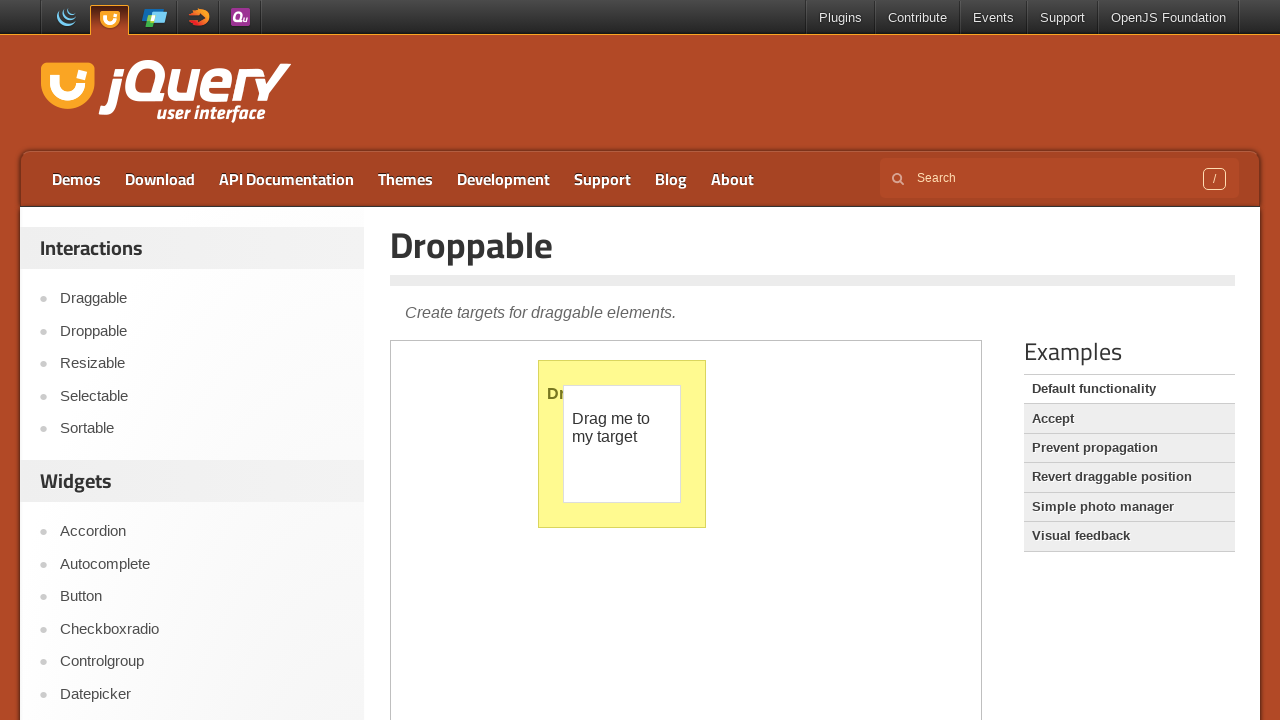

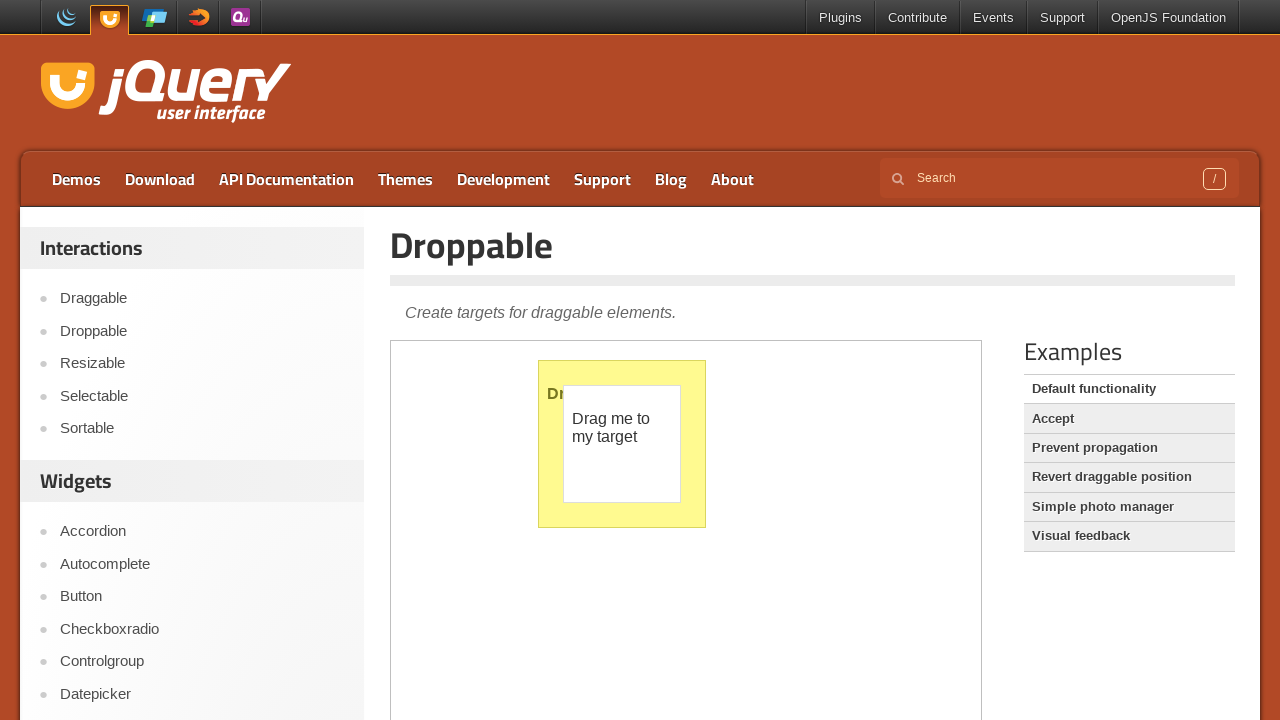